Tests JavaScript alert handling by filling a name field, clicking the alert button, and accepting the alert dialog

Starting URL: https://rahulshettyacademy.com/AutomationPractice/

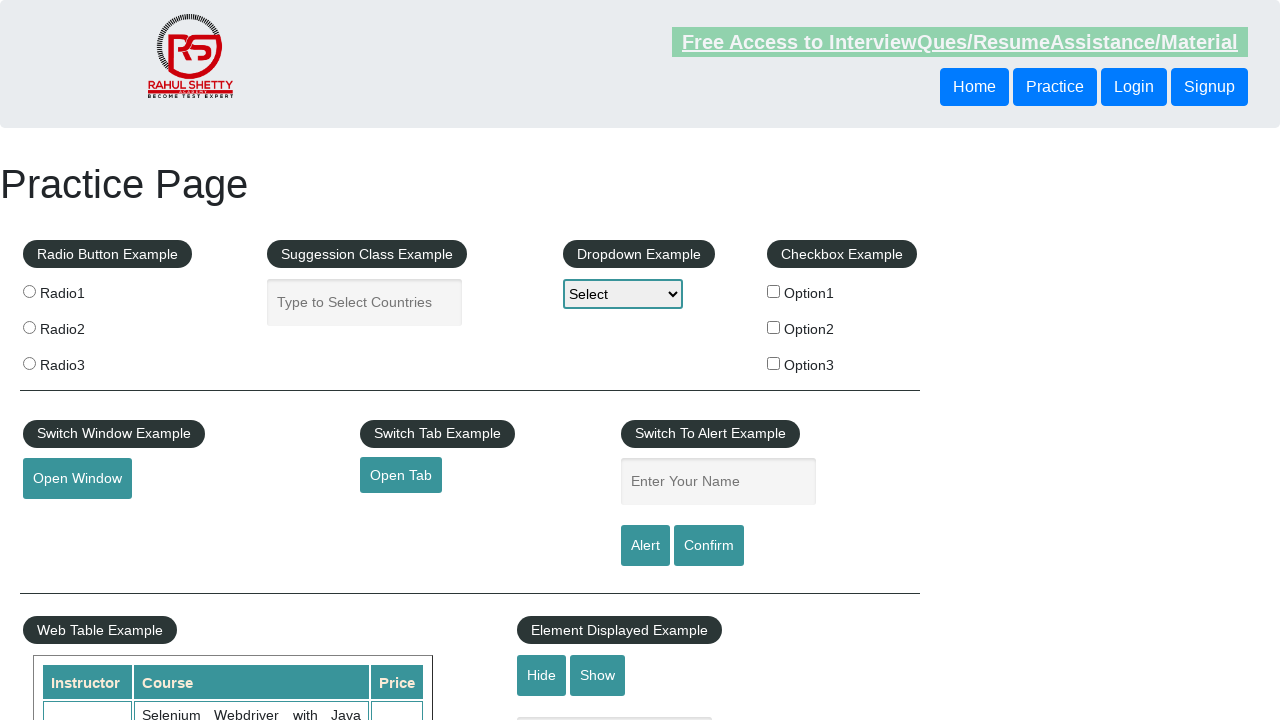

Set up dialog handler to automatically accept alerts
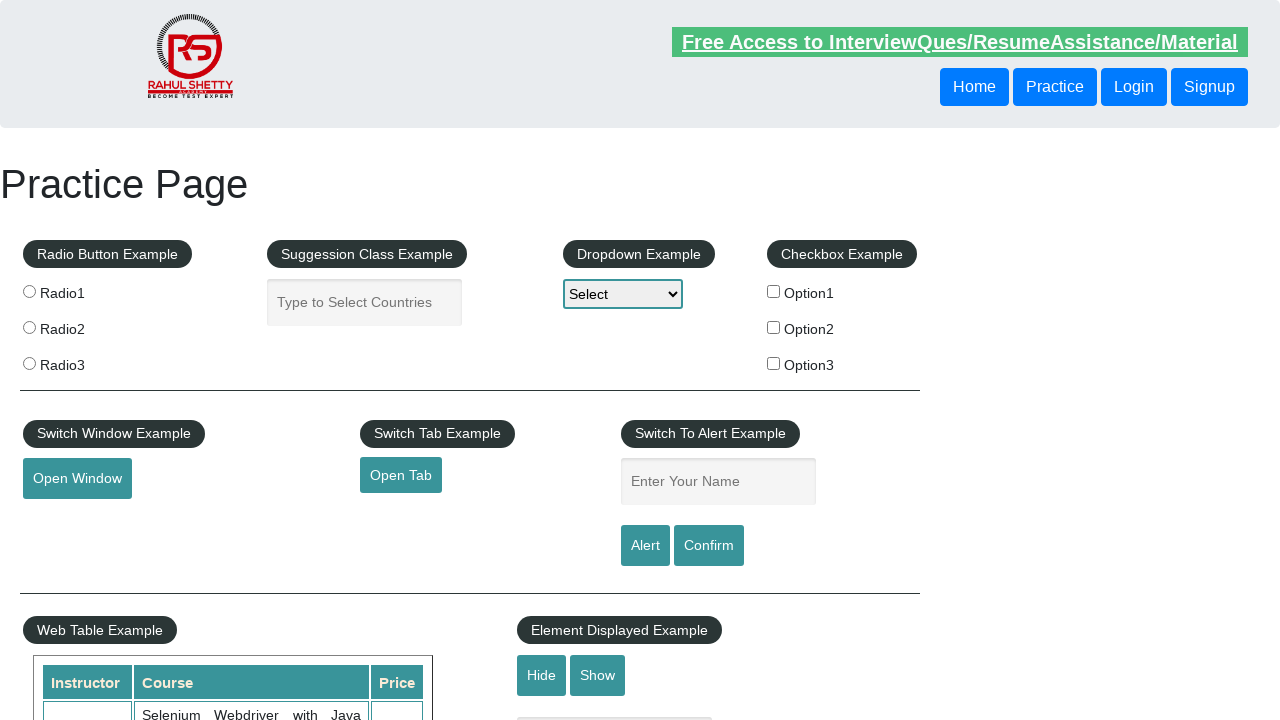

Filled name field with 'Maria' on #name
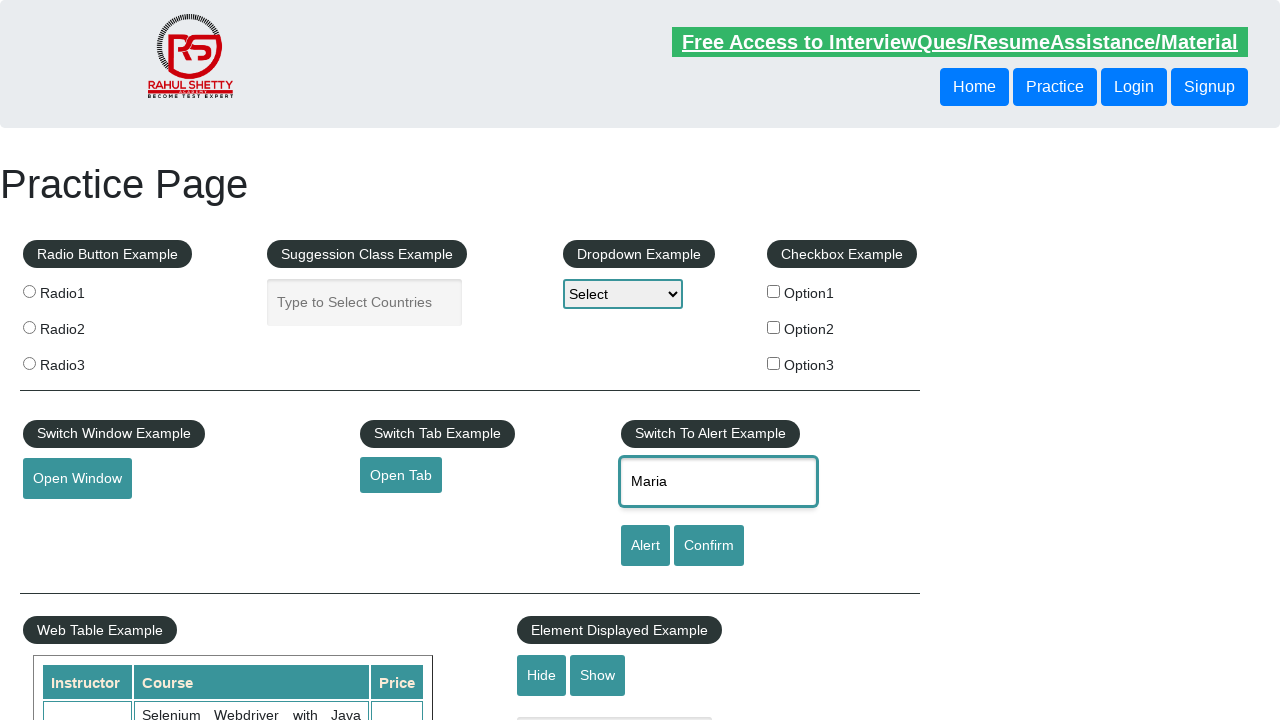

Clicked alert button to trigger JavaScript alert at (645, 546) on #alertbtn
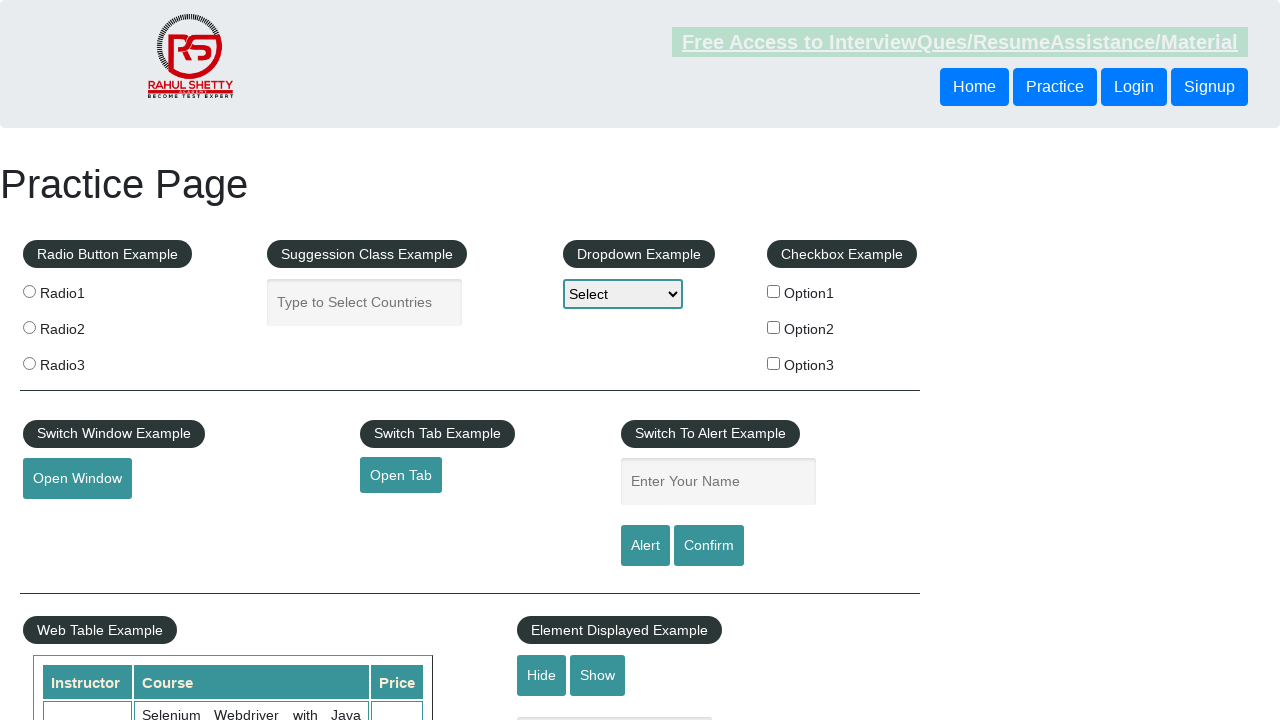

Waited for alert to be processed and accepted
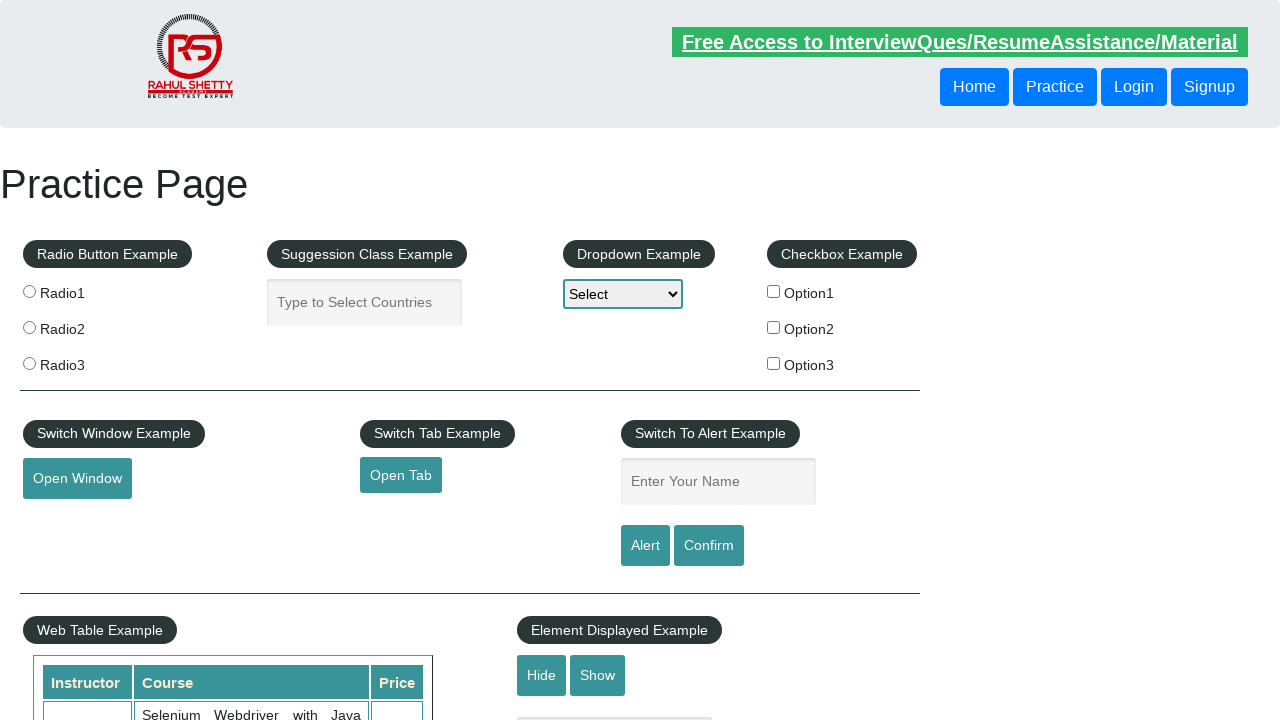

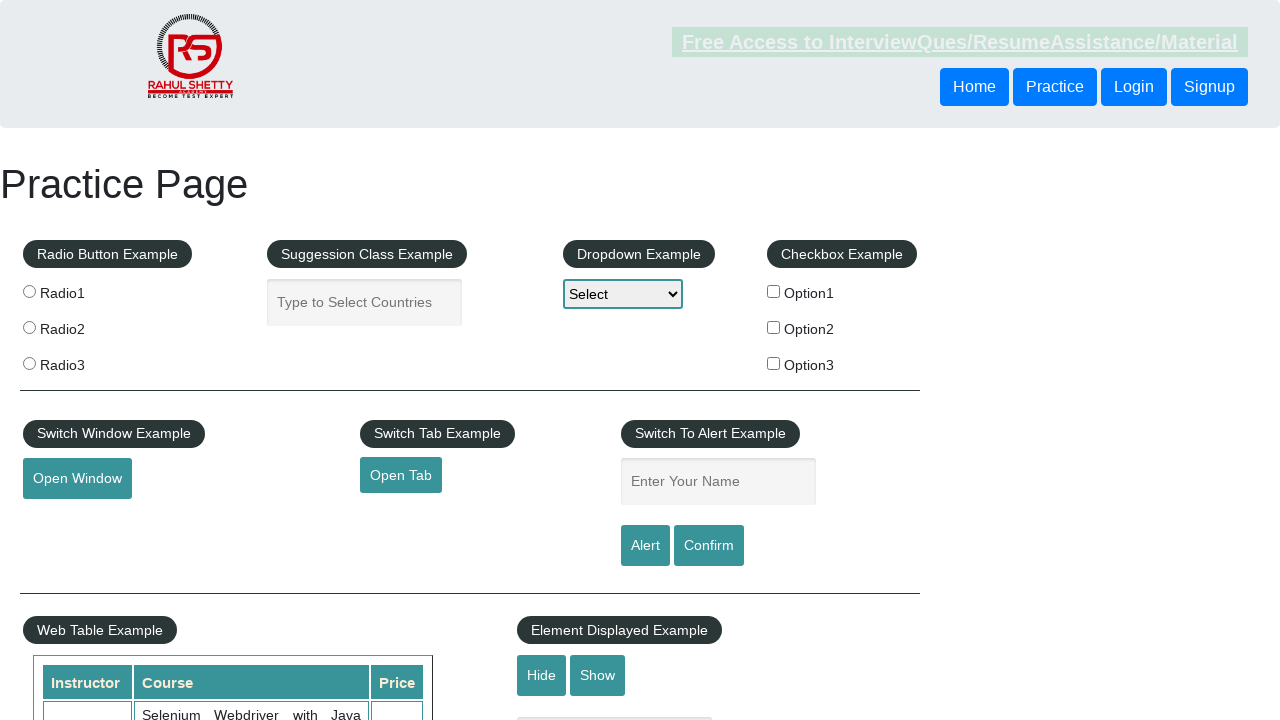